Tests toggling all items as completed and then uncompleted

Starting URL: https://demo.playwright.dev/todomvc

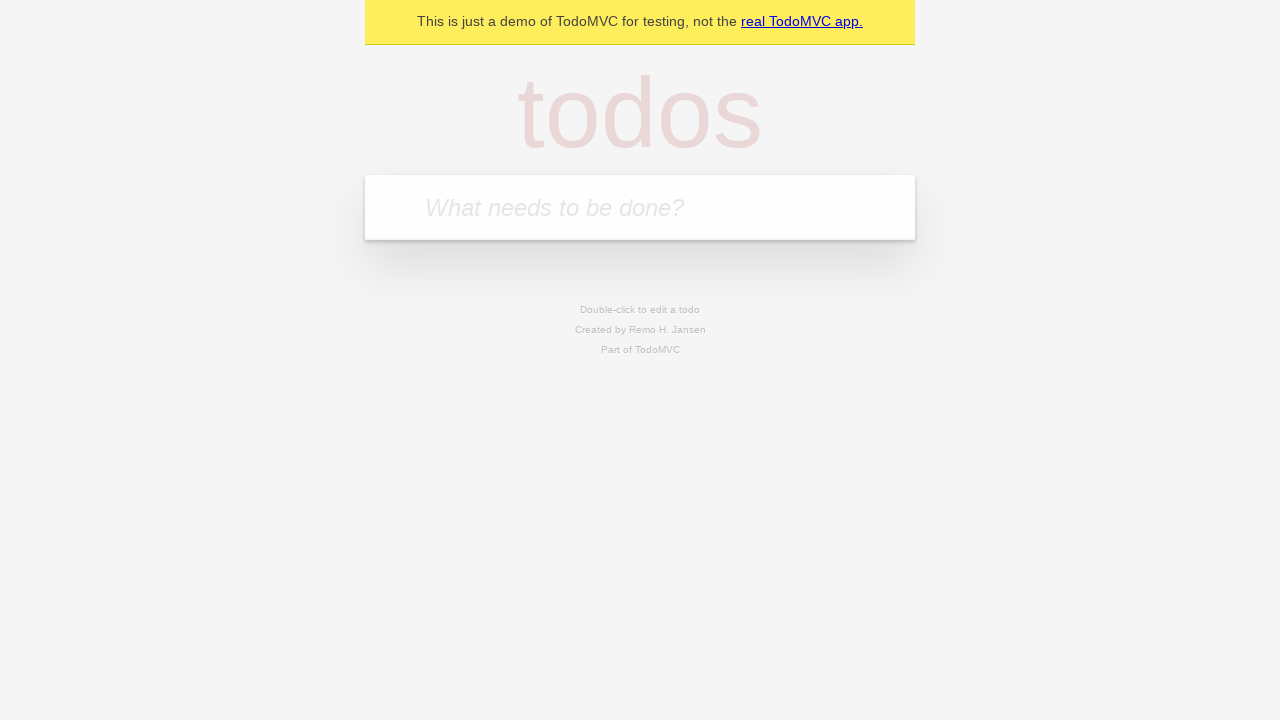

Located the 'What needs to be done?' input field
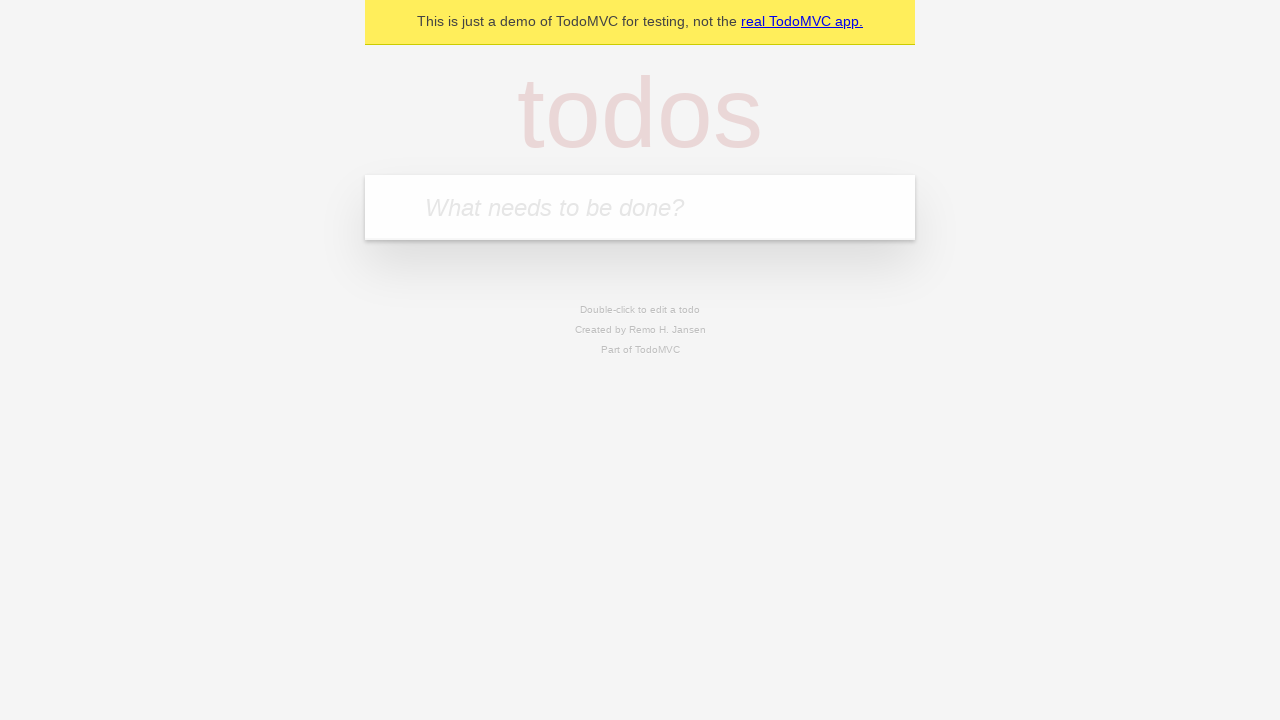

Filled input field with 'buy some cheese' on internal:attr=[placeholder="What needs to be done?"i]
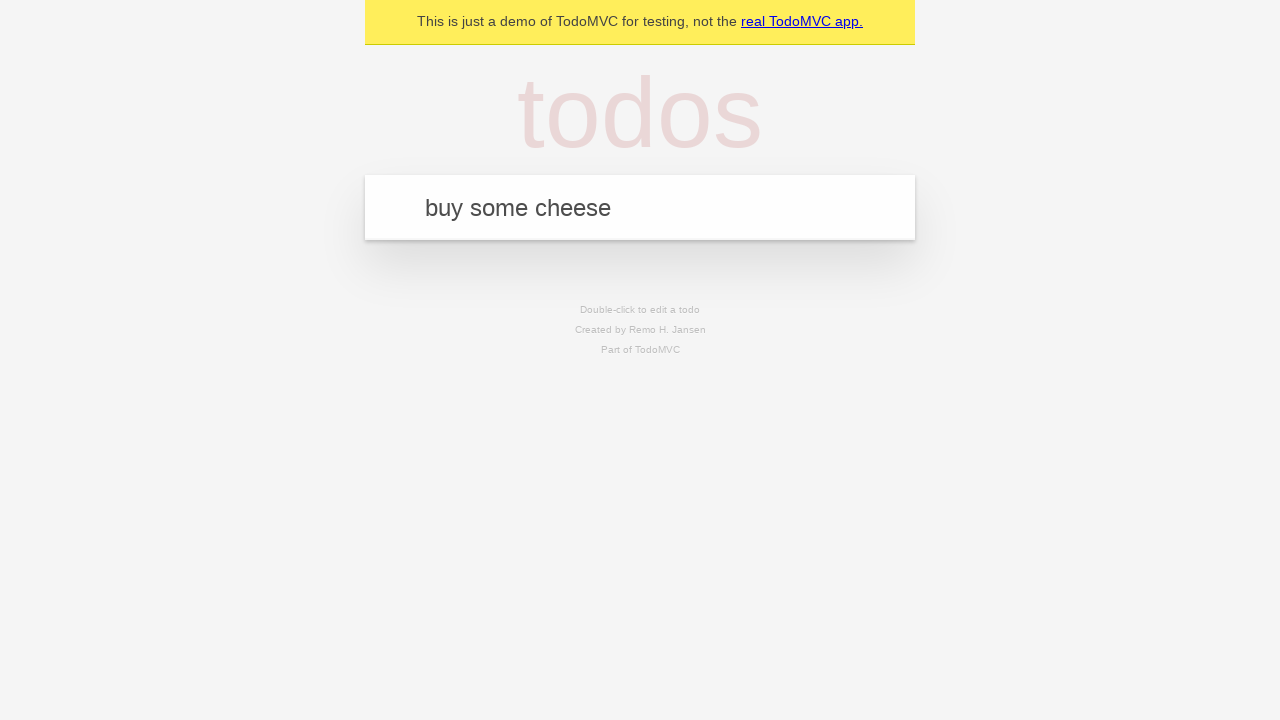

Pressed Enter to create todo item 'buy some cheese' on internal:attr=[placeholder="What needs to be done?"i]
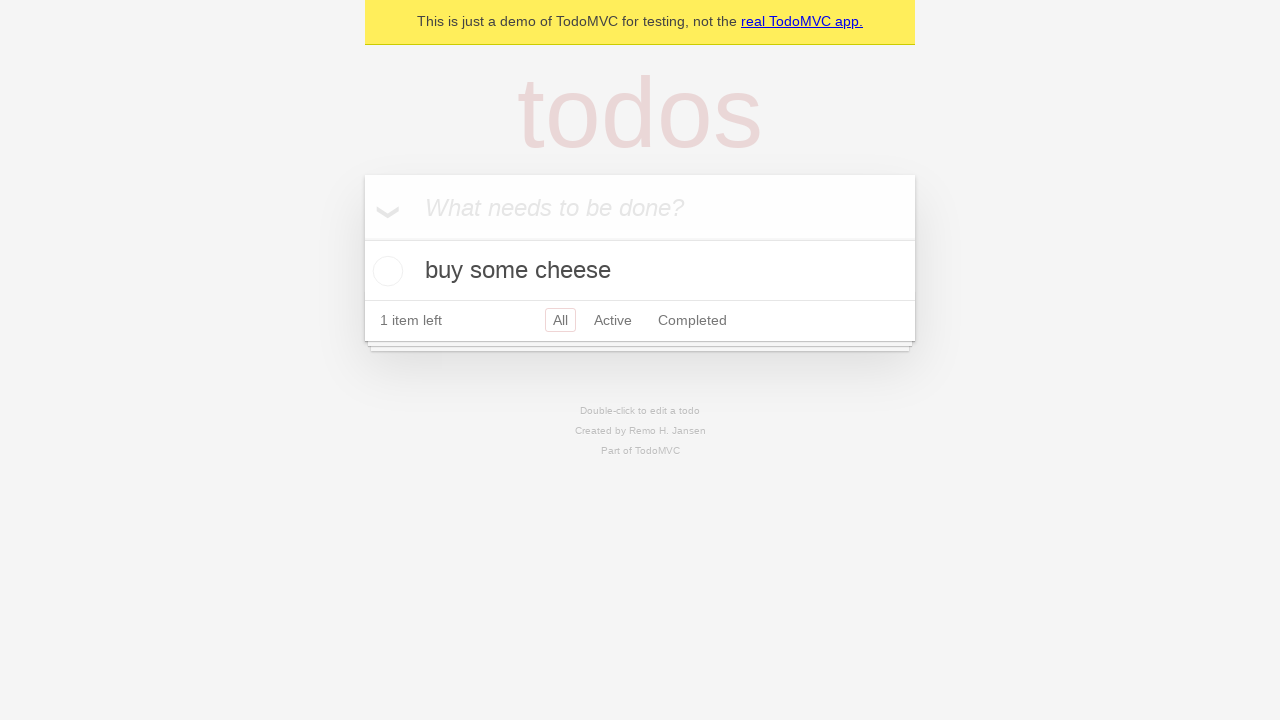

Filled input field with 'feed the cat' on internal:attr=[placeholder="What needs to be done?"i]
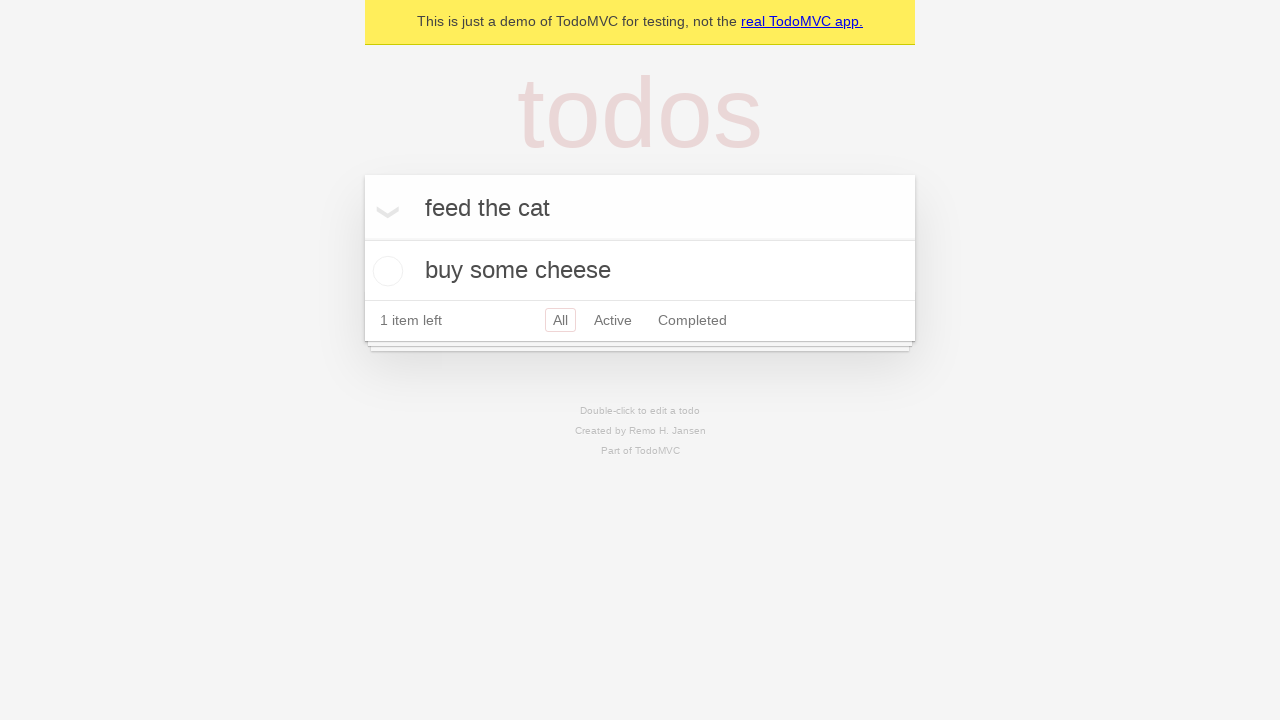

Pressed Enter to create todo item 'feed the cat' on internal:attr=[placeholder="What needs to be done?"i]
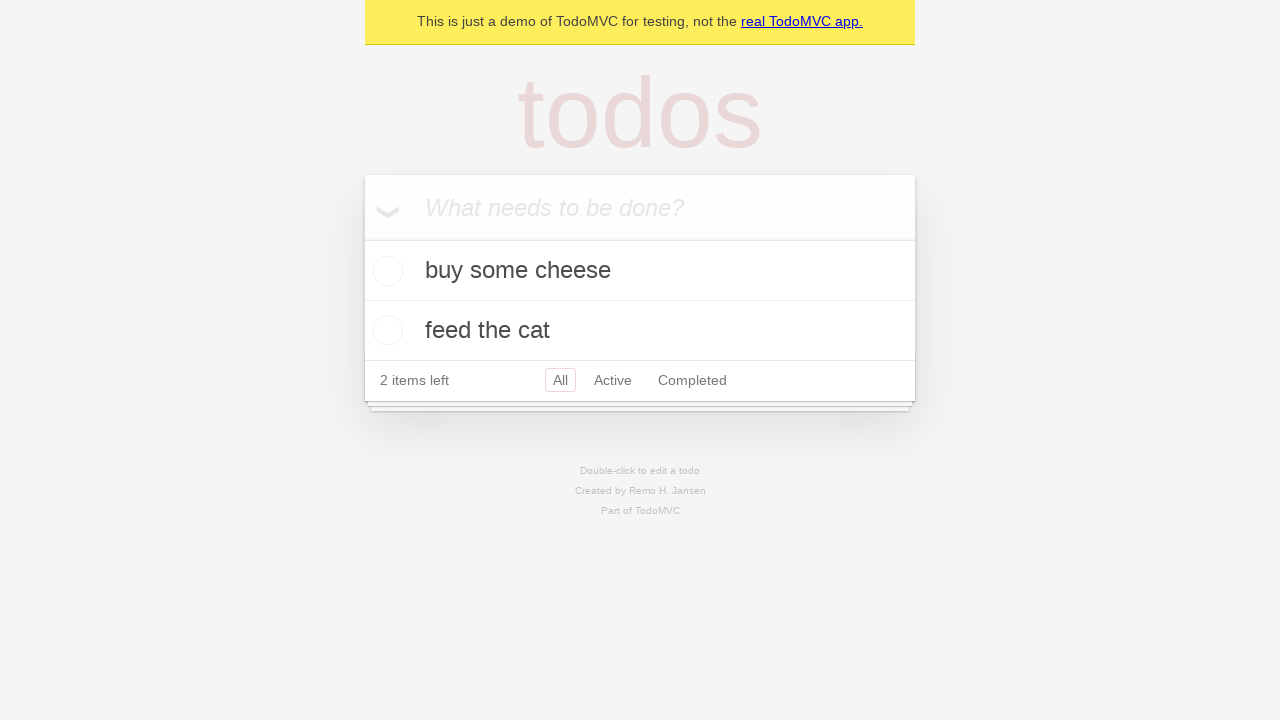

Filled input field with 'book a doctors appointment' on internal:attr=[placeholder="What needs to be done?"i]
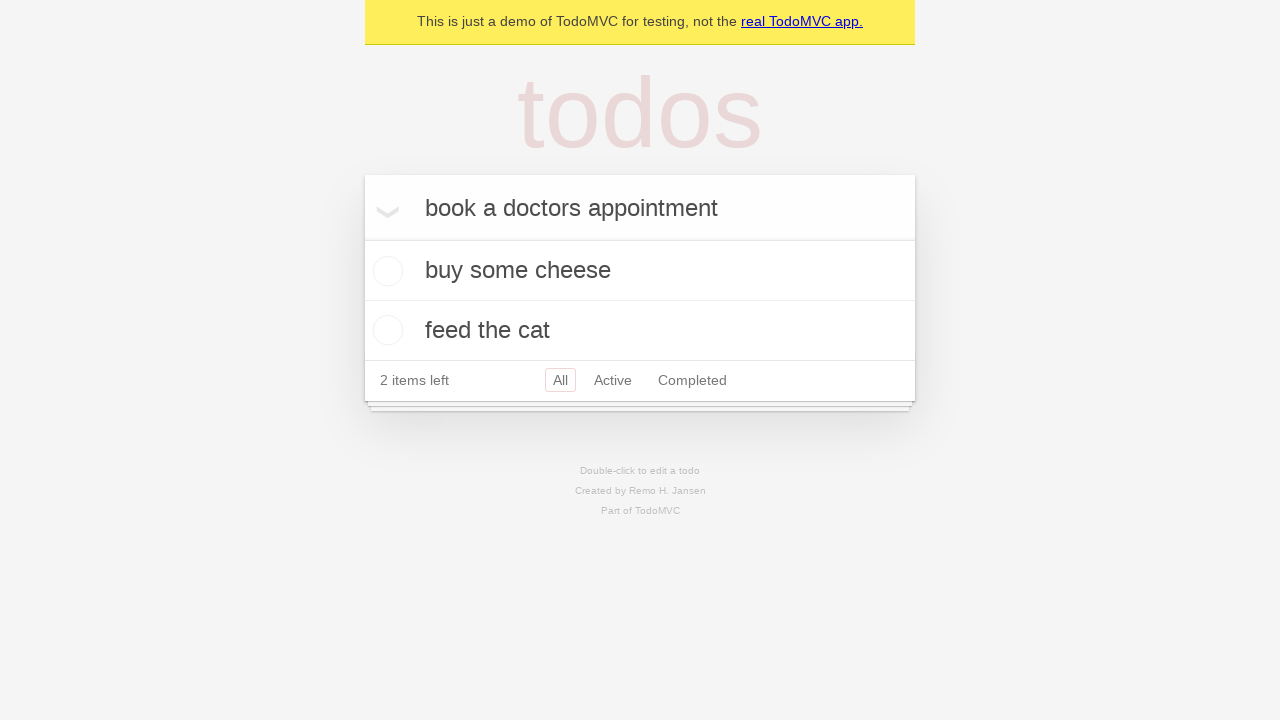

Pressed Enter to create todo item 'book a doctors appointment' on internal:attr=[placeholder="What needs to be done?"i]
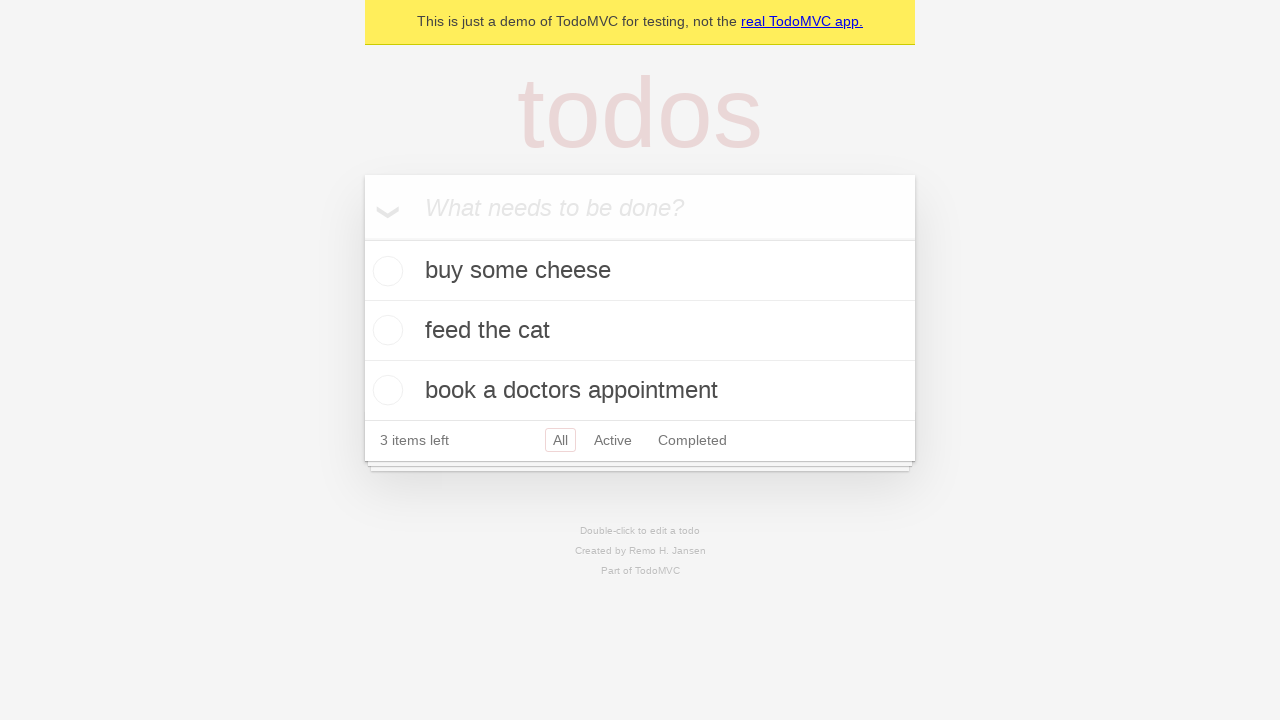

Waited for all 3 todo items to appear in the DOM
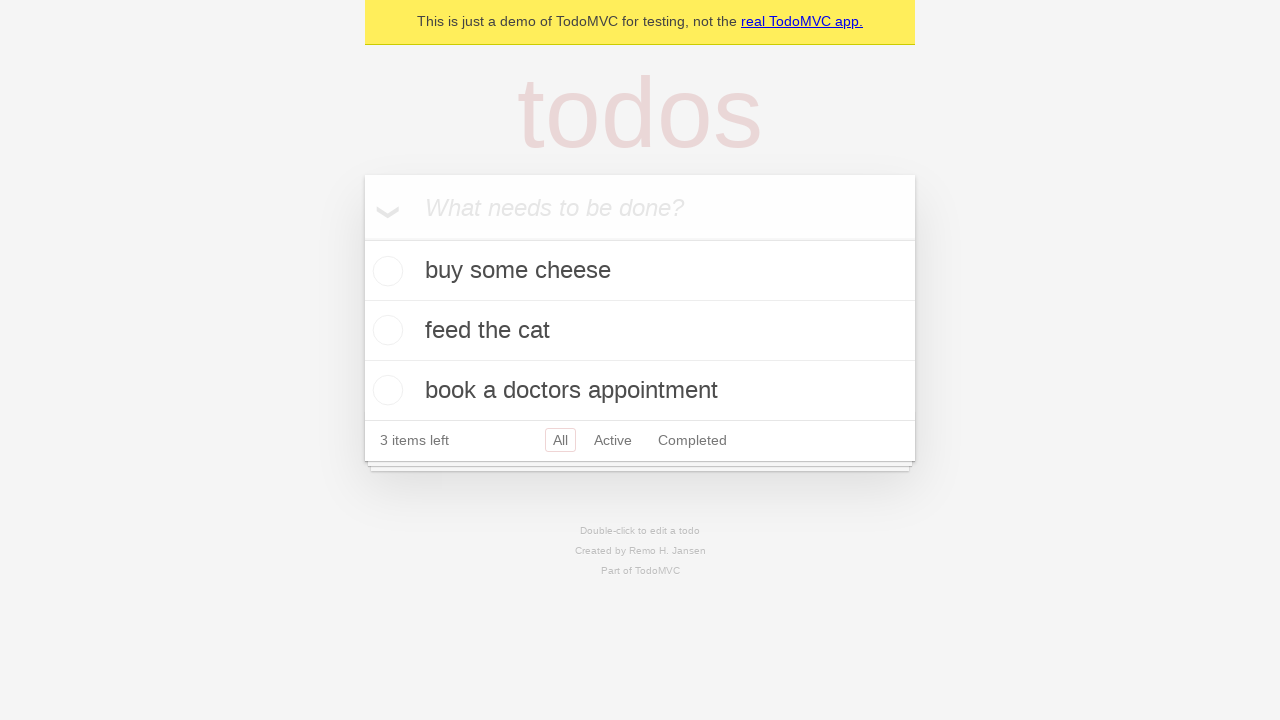

Located the 'Mark all as complete' toggle button
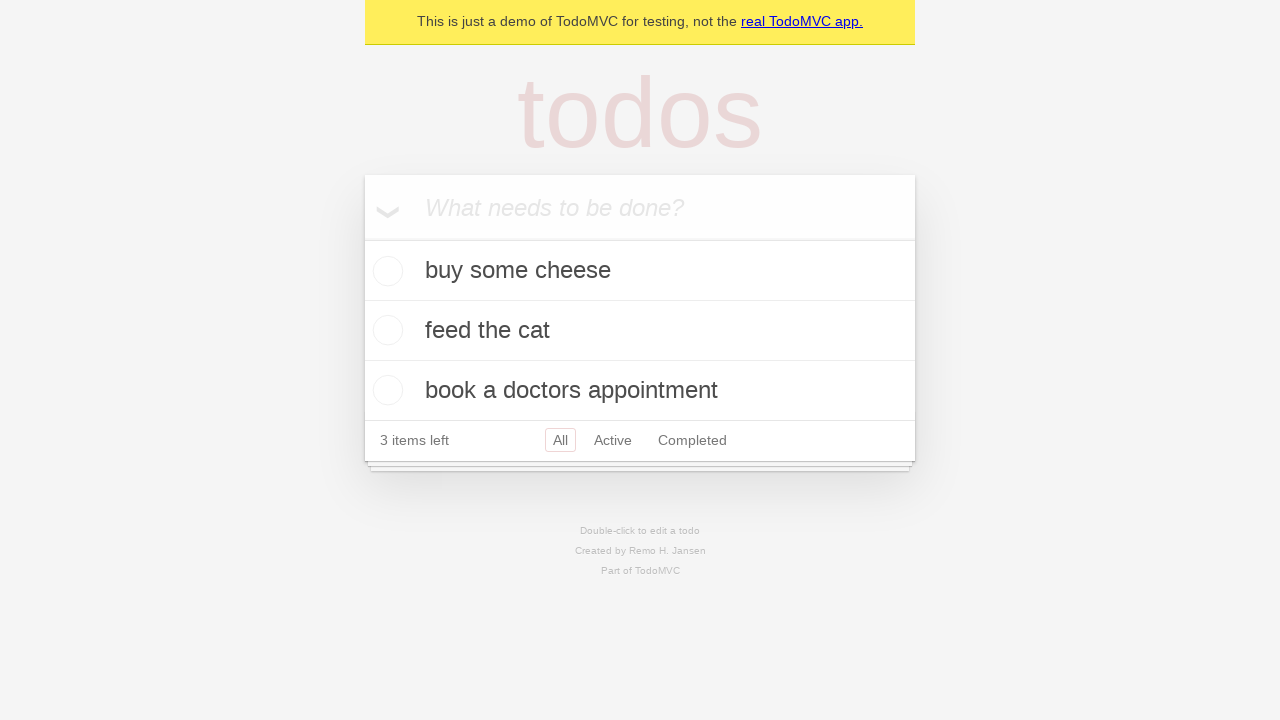

Checked the 'Mark all as complete' toggle to complete all items at (362, 238) on internal:label="Mark all as complete"i
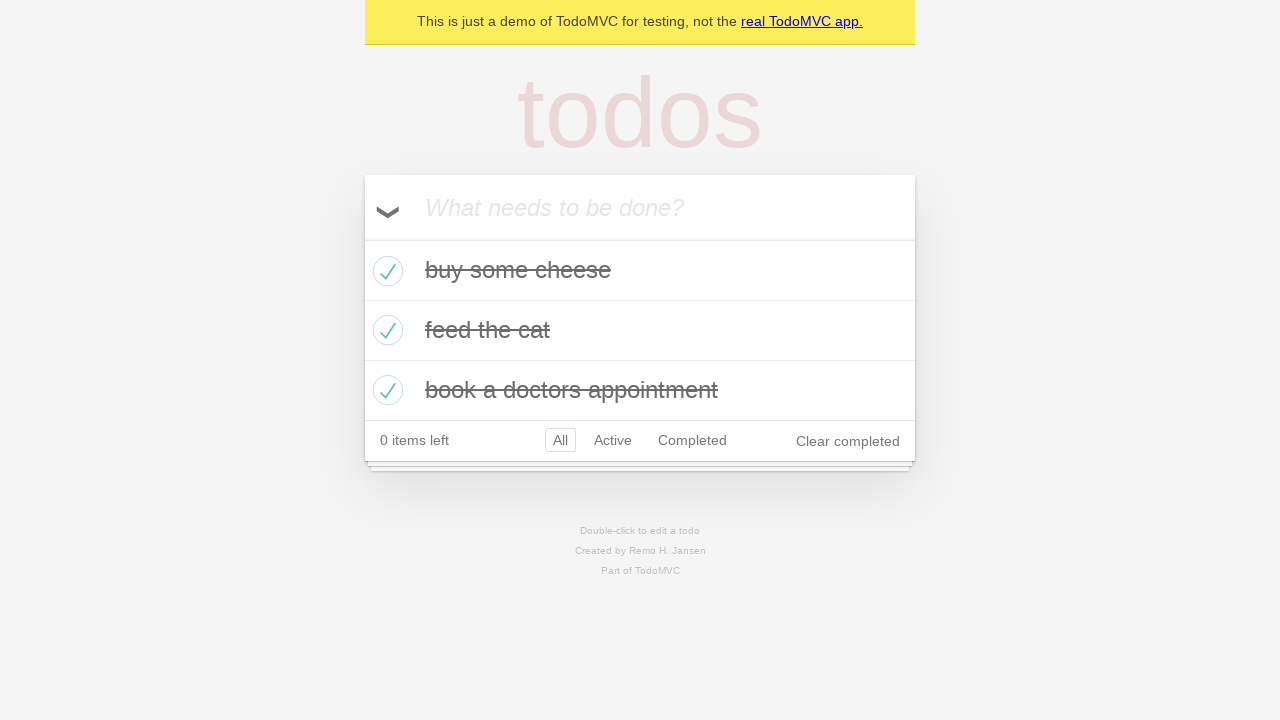

Unchecked the 'Mark all as complete' toggle to clear all completed items at (362, 238) on internal:label="Mark all as complete"i
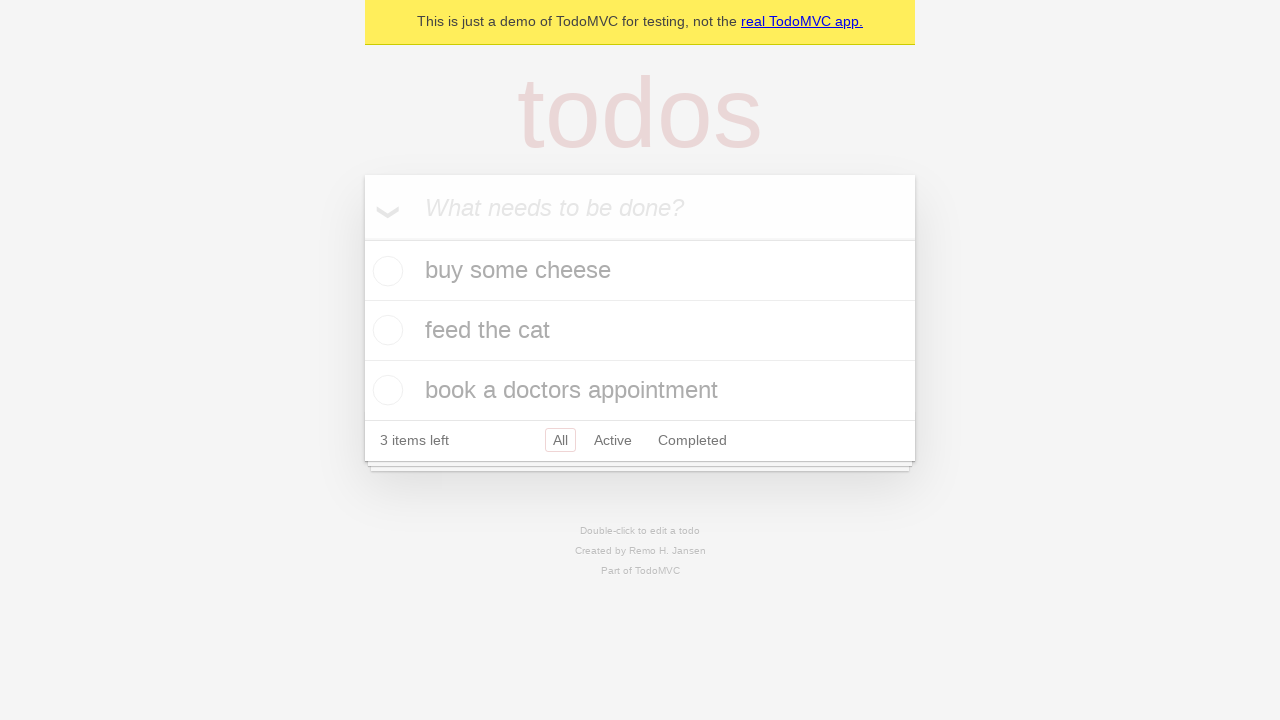

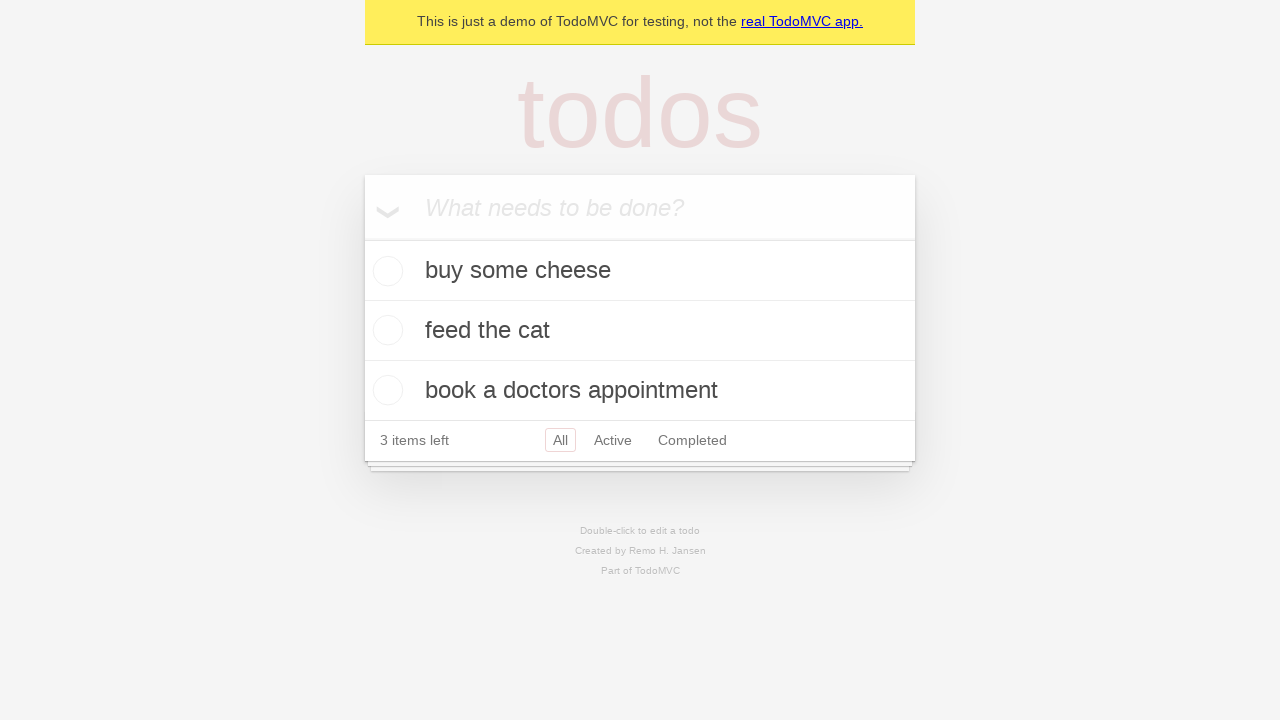